Tests keyboard interactions by copying text from one input field and pasting it to another using keyboard shortcuts

Starting URL: http://sahitest.com/demo/label.htm

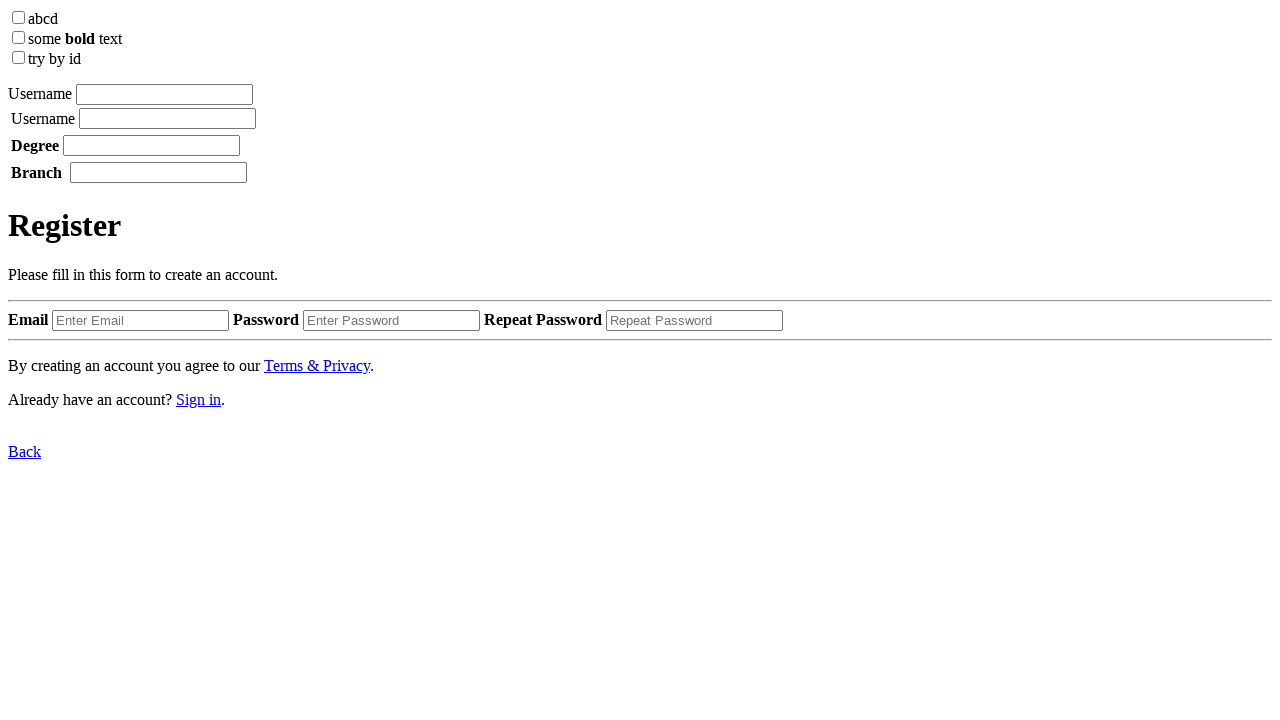

Clicked on first input field at (164, 94) on xpath=//input[@type = 'textbox'] >> nth=0
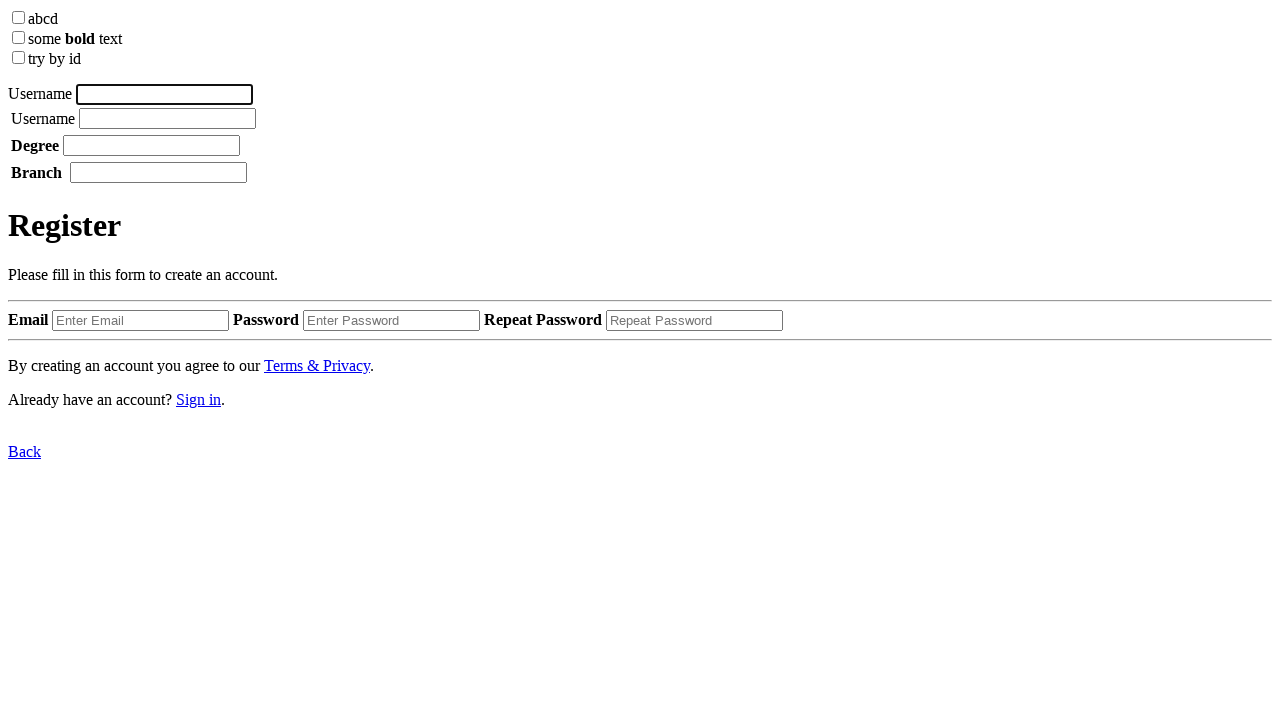

Filled first input field with 'Test text to copy' on xpath=//input[@type = 'textbox'] >> nth=0
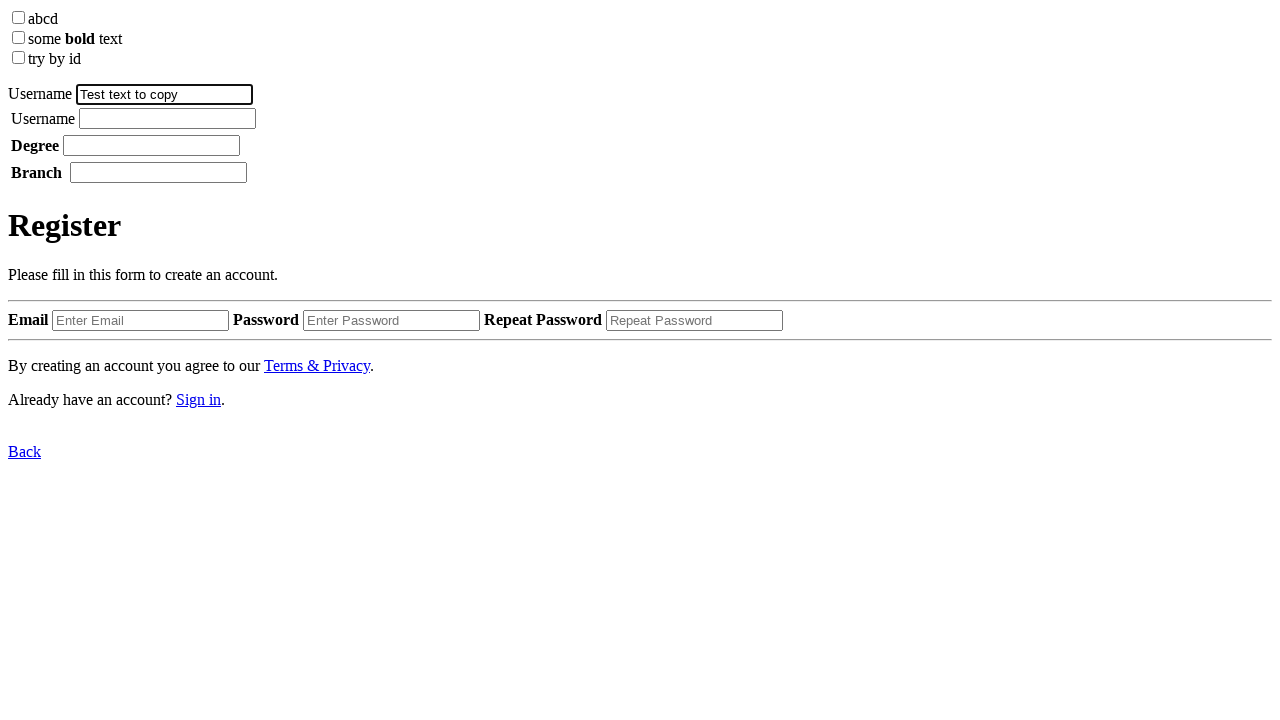

Selected all text in first input field using Ctrl+A
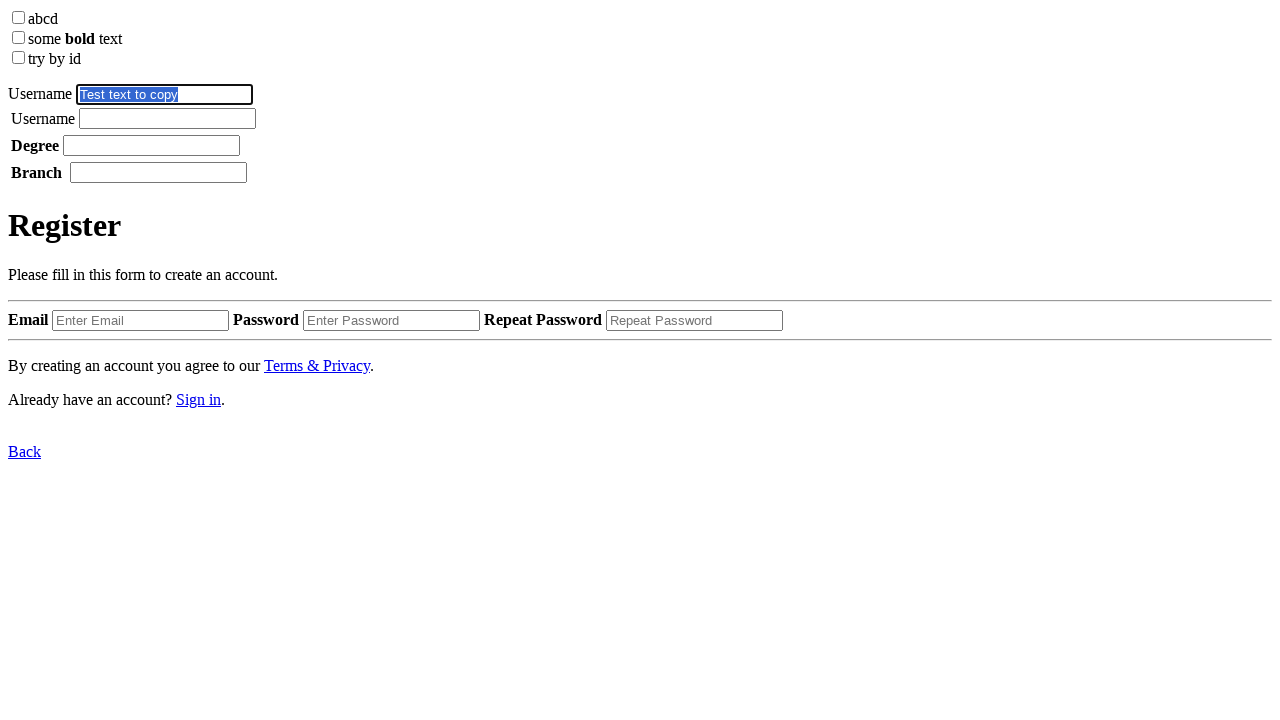

Copied text from first input field using Ctrl+C
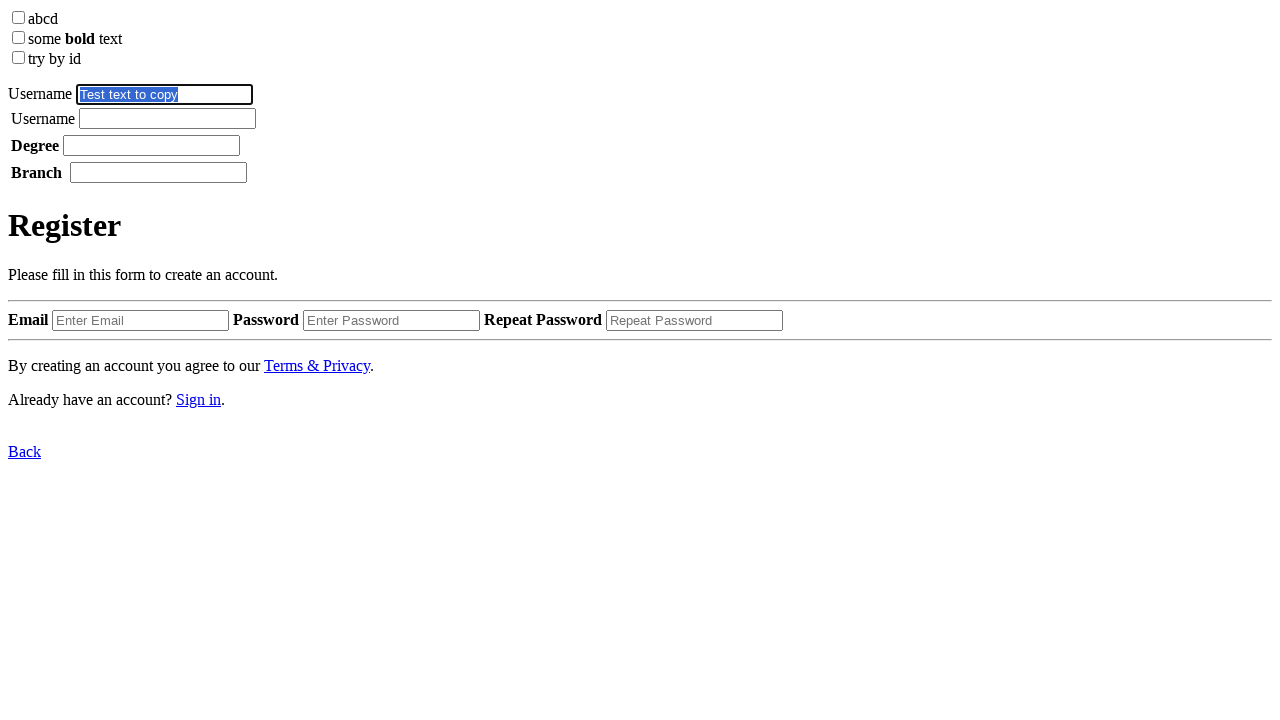

Clicked on second input field at (168, 118) on xpath=//input[@type = 'textbox'] >> nth=1
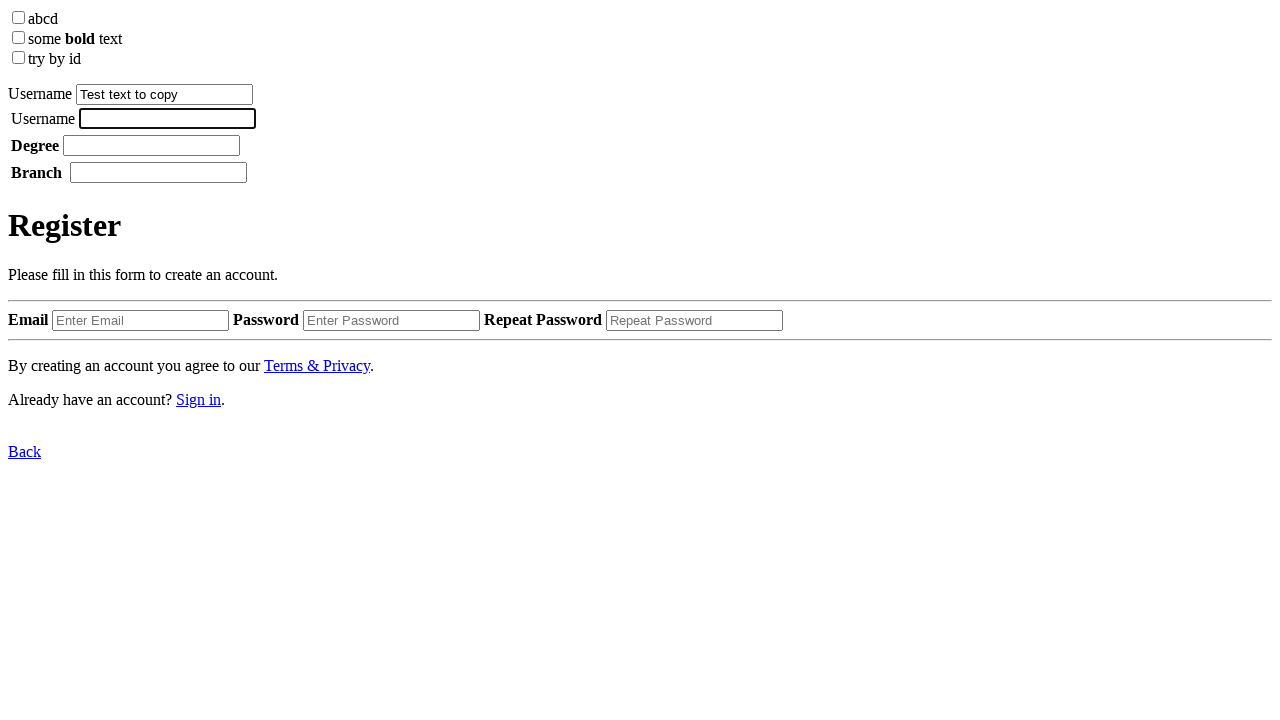

Pasted text into second input field using Ctrl+V
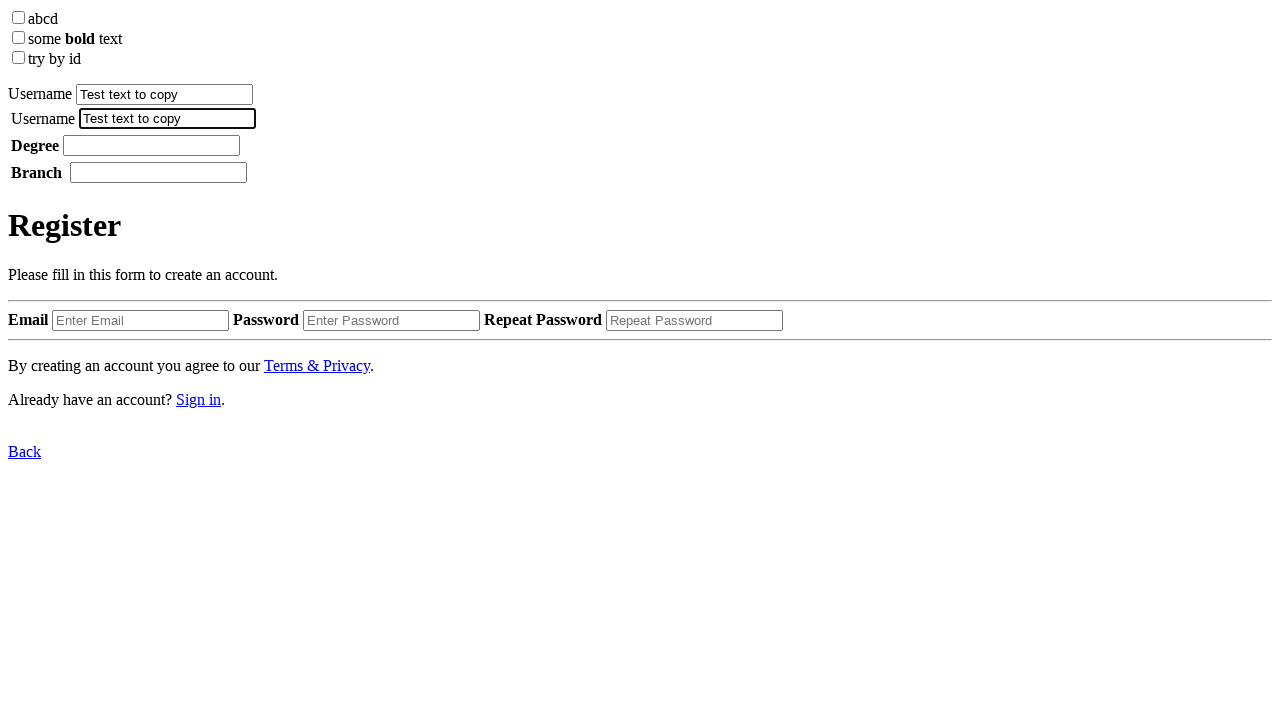

Waited 2000ms for any final updates
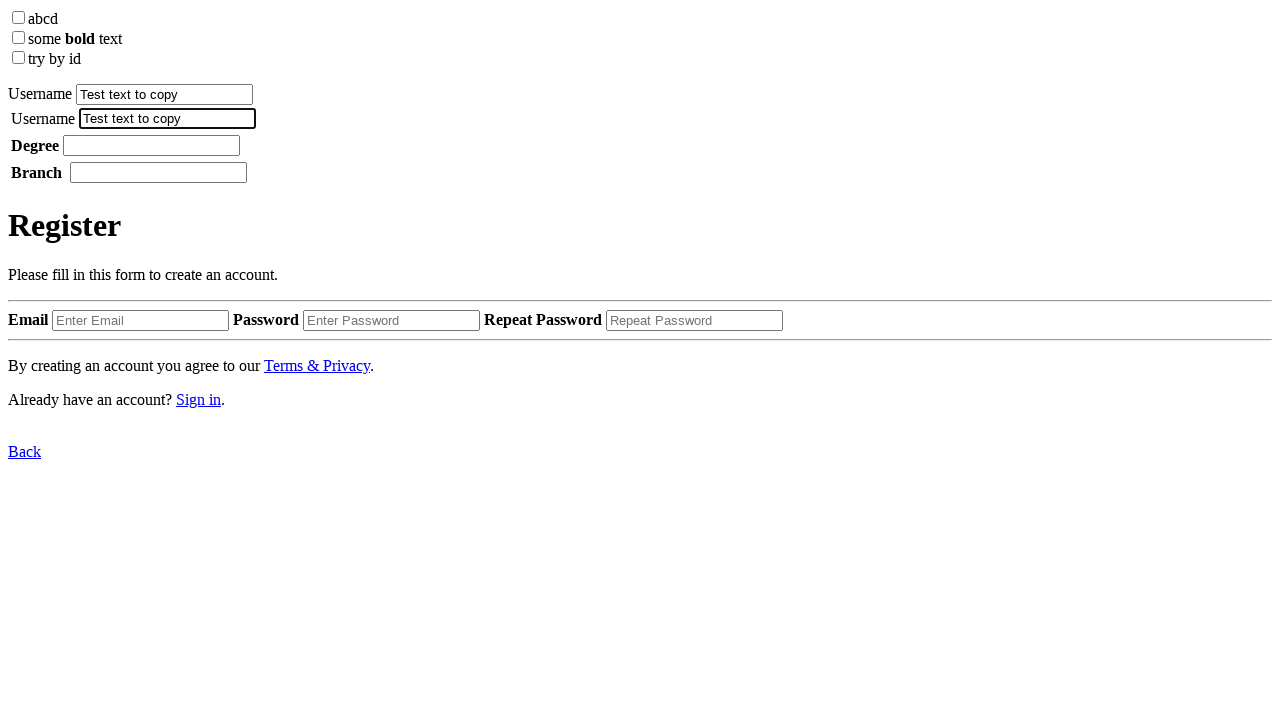

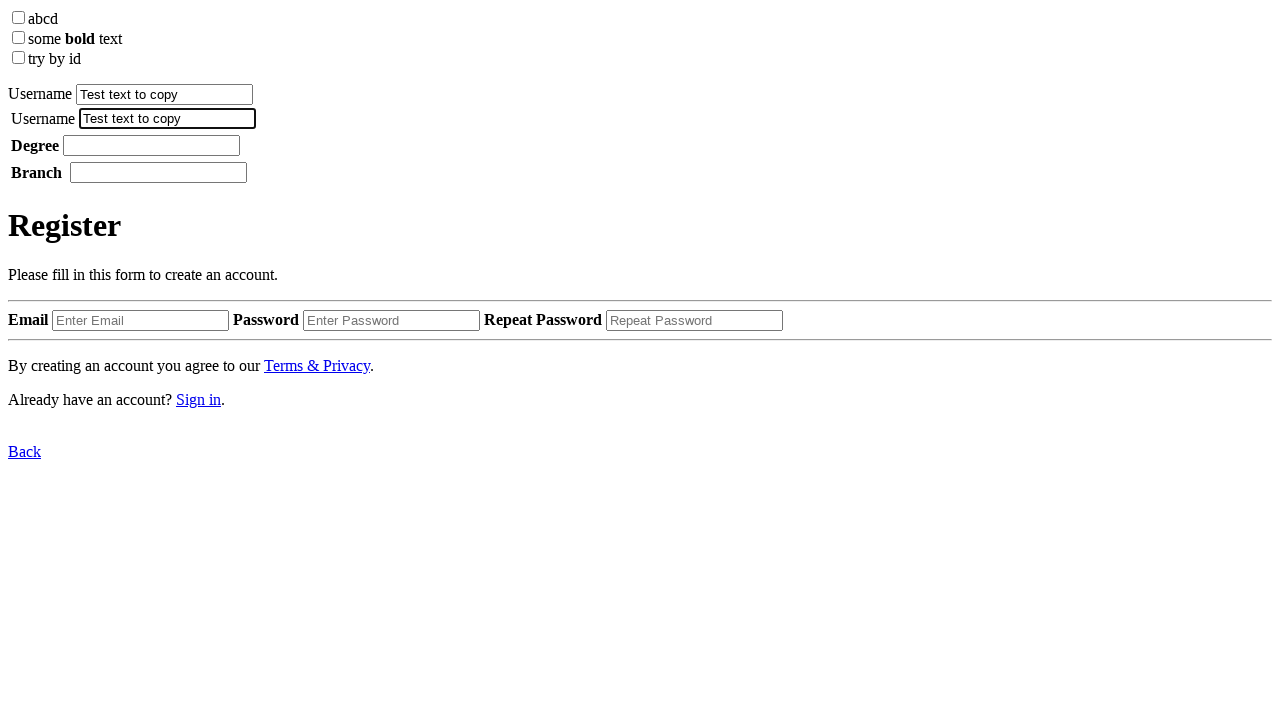